Tests dynamic control functionality by clicking the Enable button and waiting for a text input to become enabled

Starting URL: http://the-internet.herokuapp.com/dynamic_controls

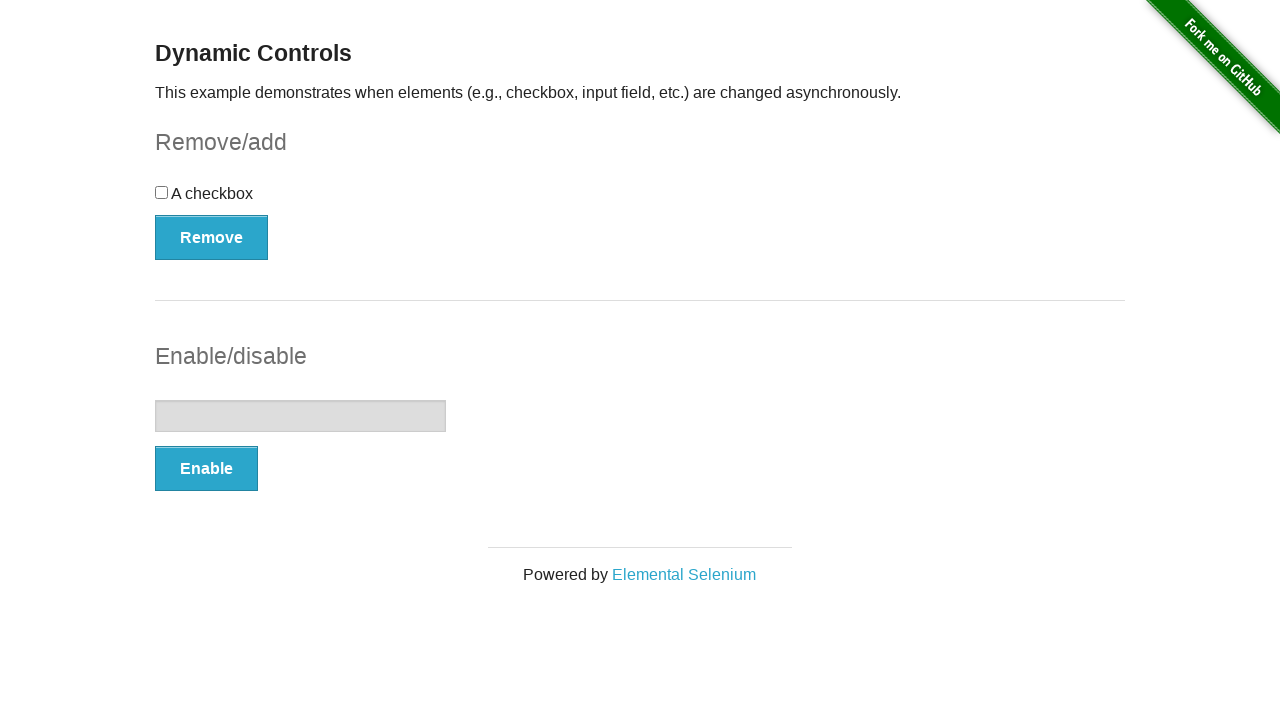

Verified text input element is present on dynamic controls page
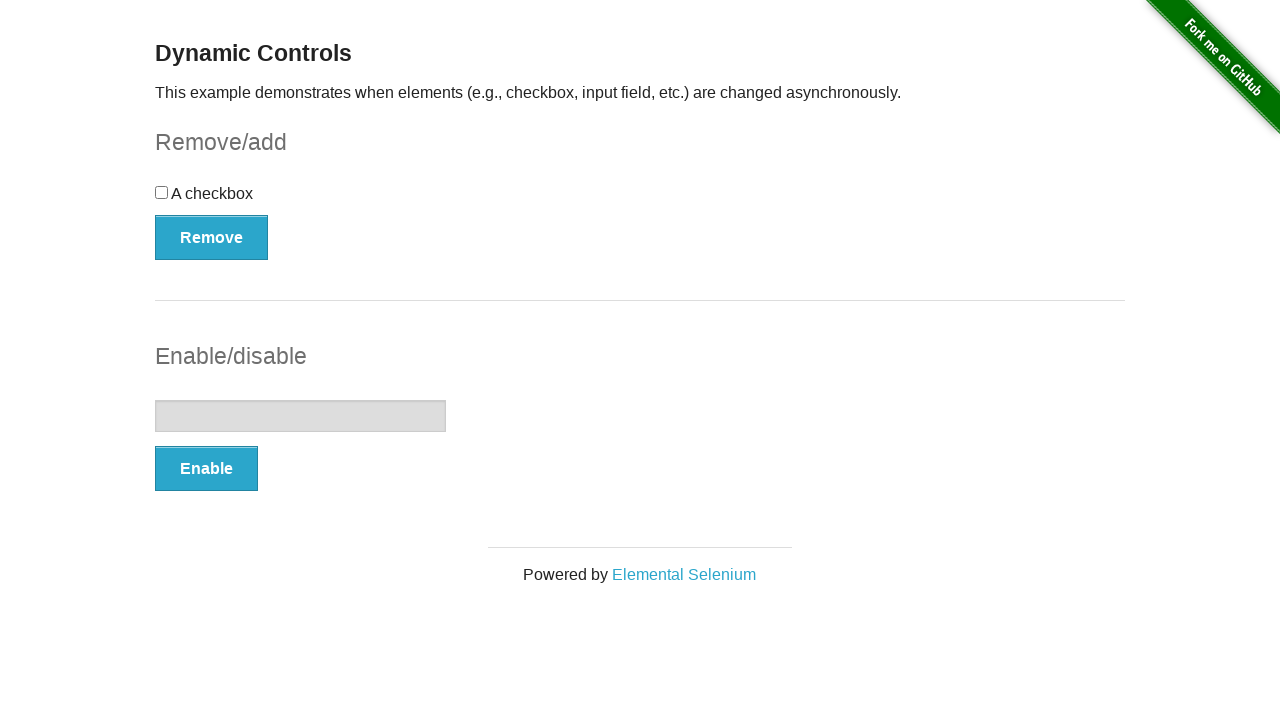

Clicked the Enable button at (206, 469) on xpath=//button[contains(text(), 'Enable')]
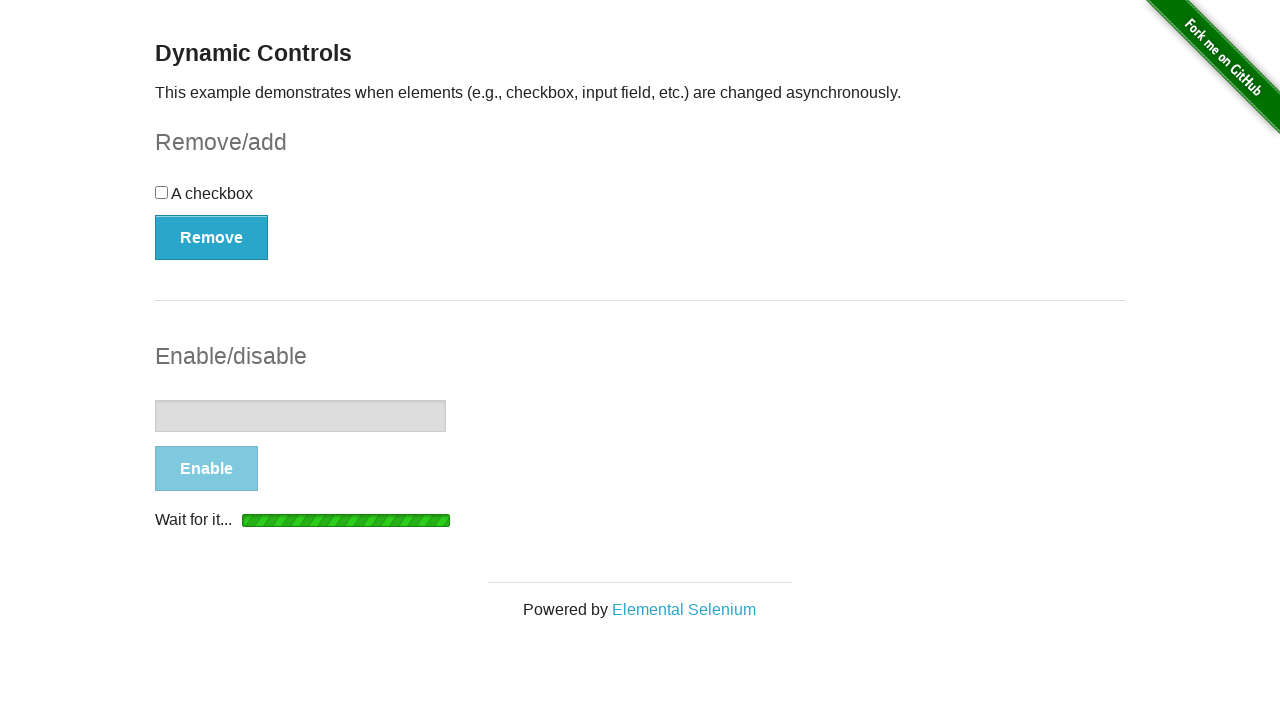

Failure: text input was not enabled within 2 seconds timeout
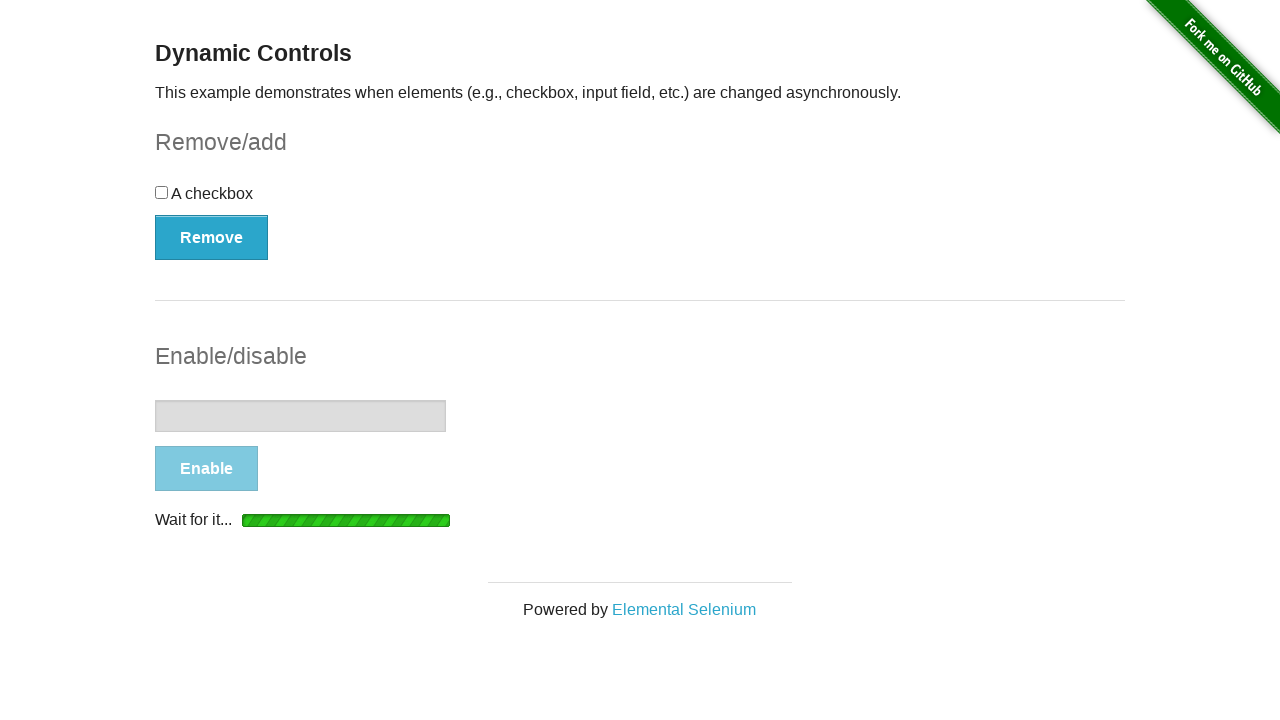

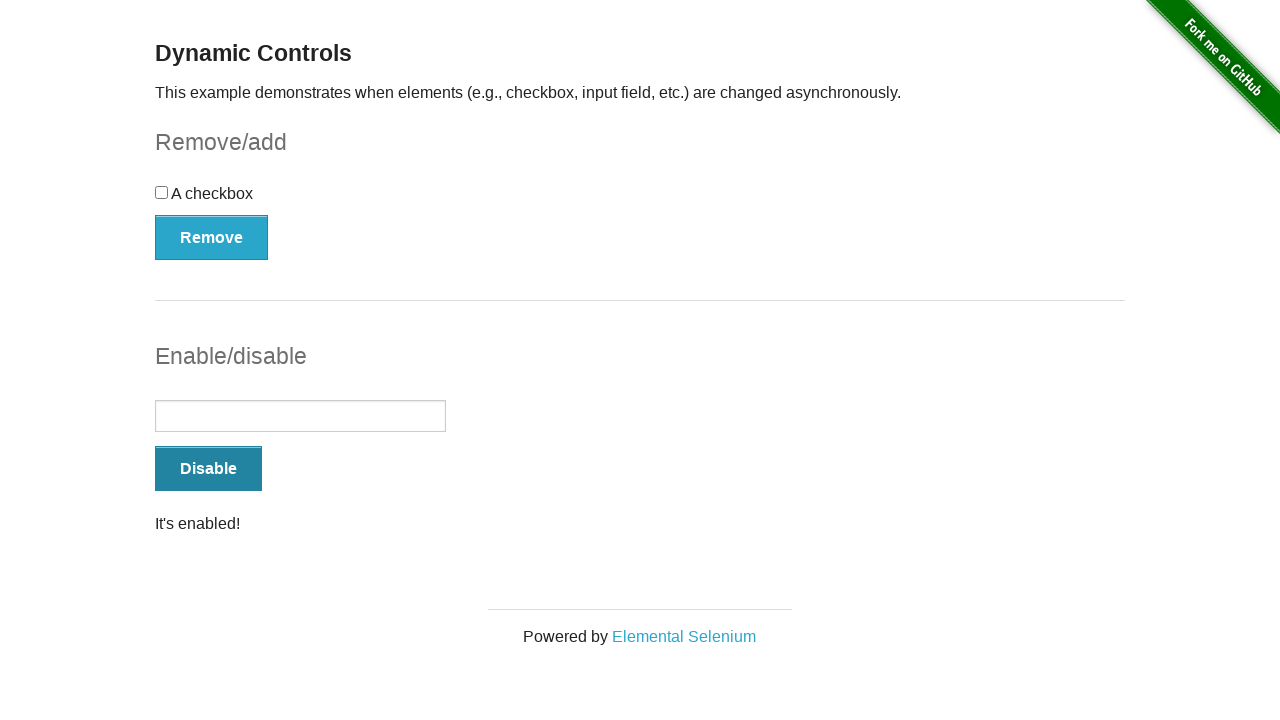